Tests the forgot password functionality by entering a username and clicking the forgot password link to verify the reset password page loads

Starting URL: https://opensource-demo.orangehrmlive.com/

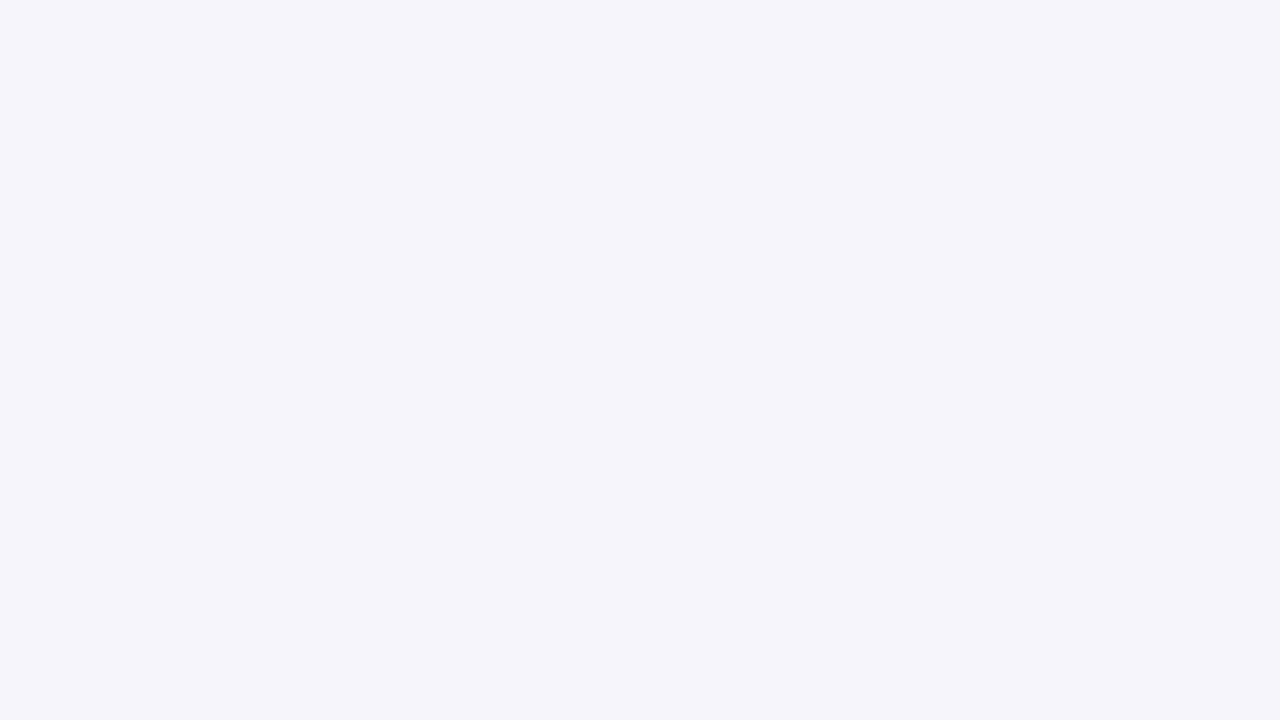

Filled username field with 'Admin' on input[name='username']
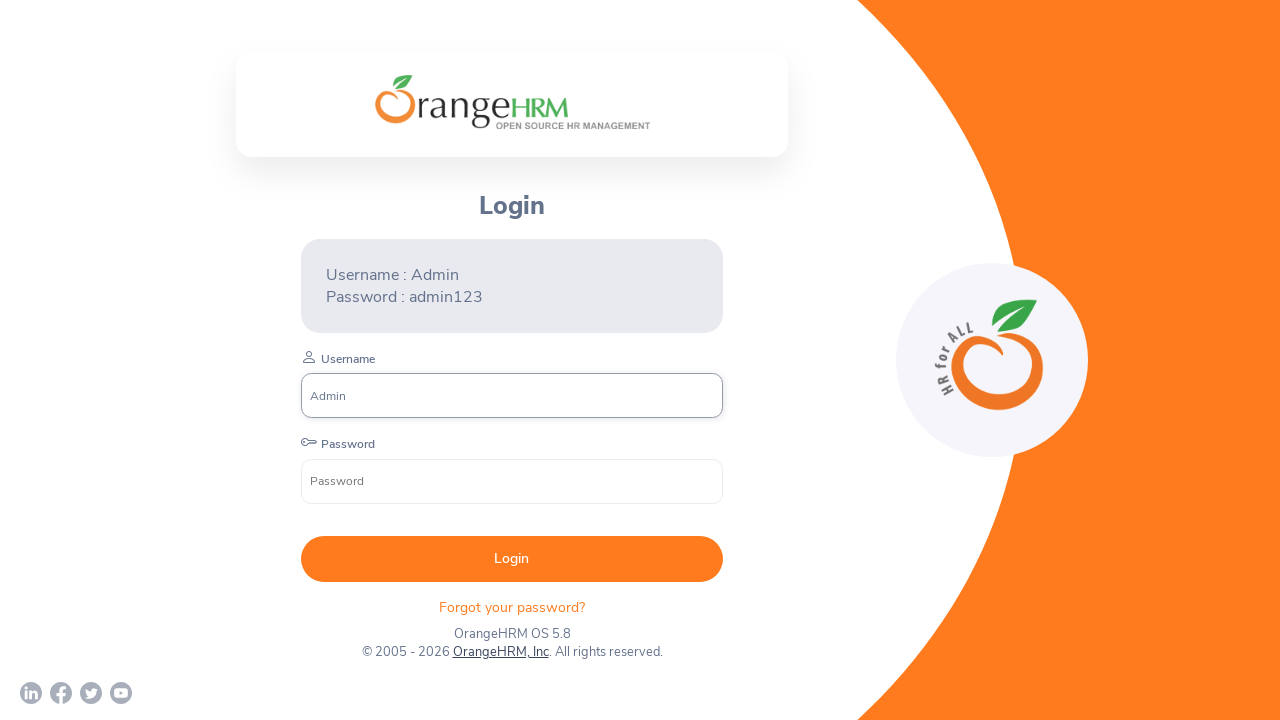

Clicked forgot password link at (512, 607) on xpath=//p[@class='oxd-text oxd-text--p orangehrm-login-forgot-header']
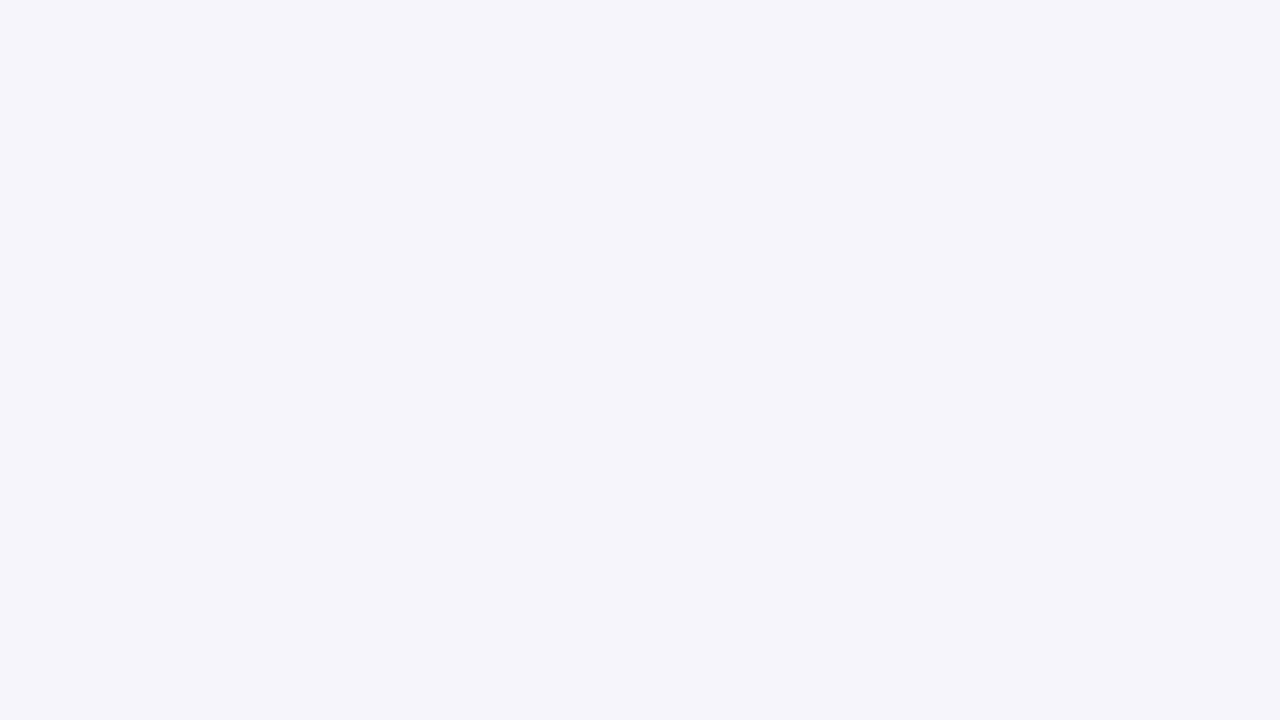

Reset Password page loaded and title element is visible
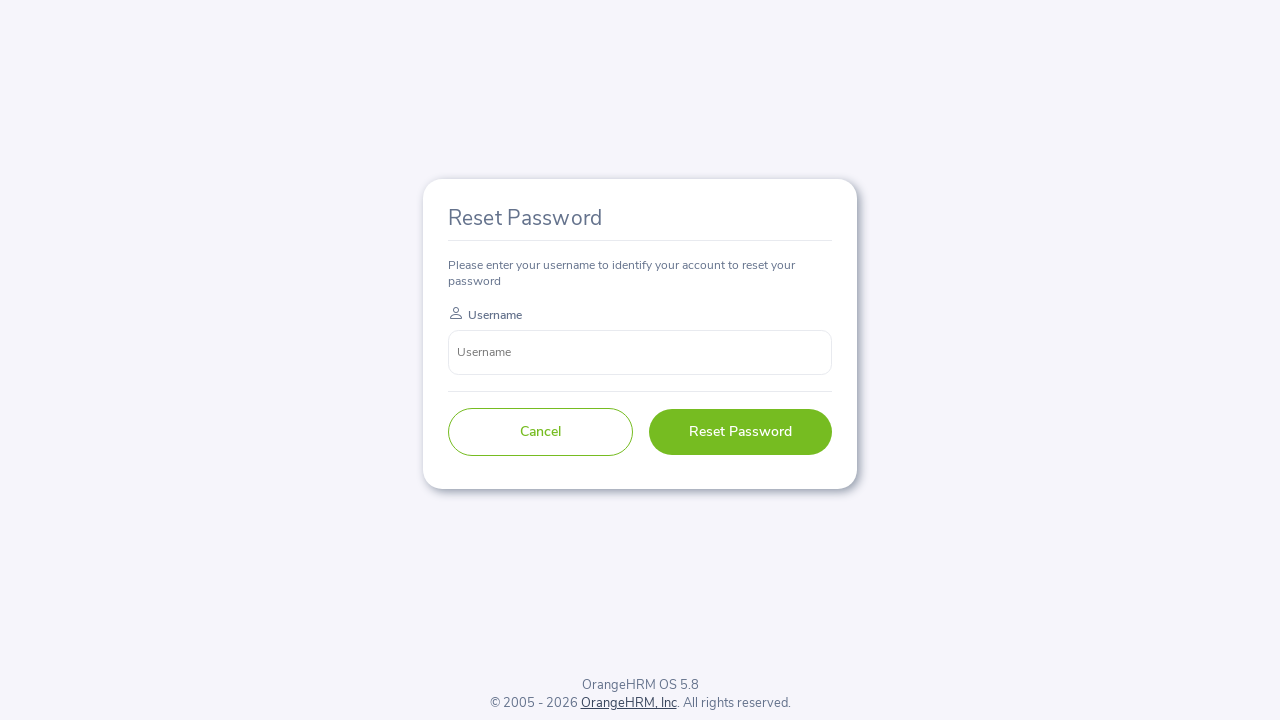

Retrieved reset password page title text
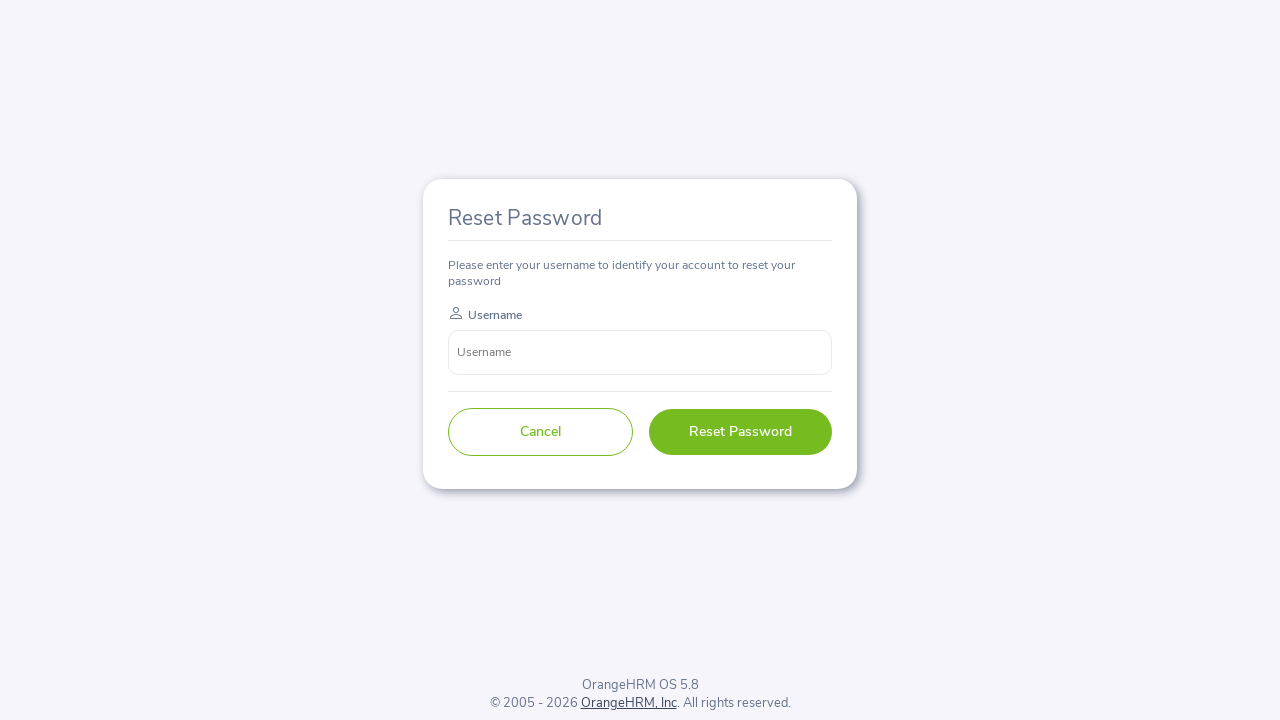

Verified reset password page title is 'Reset Password'
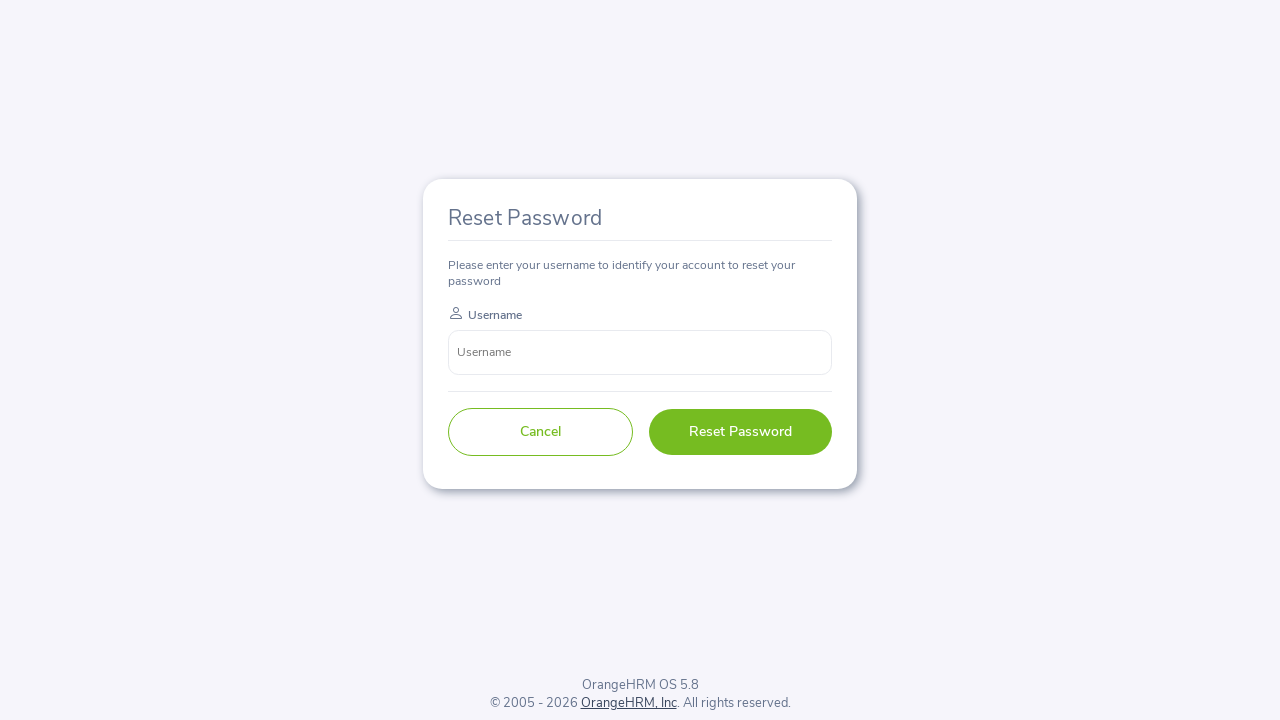

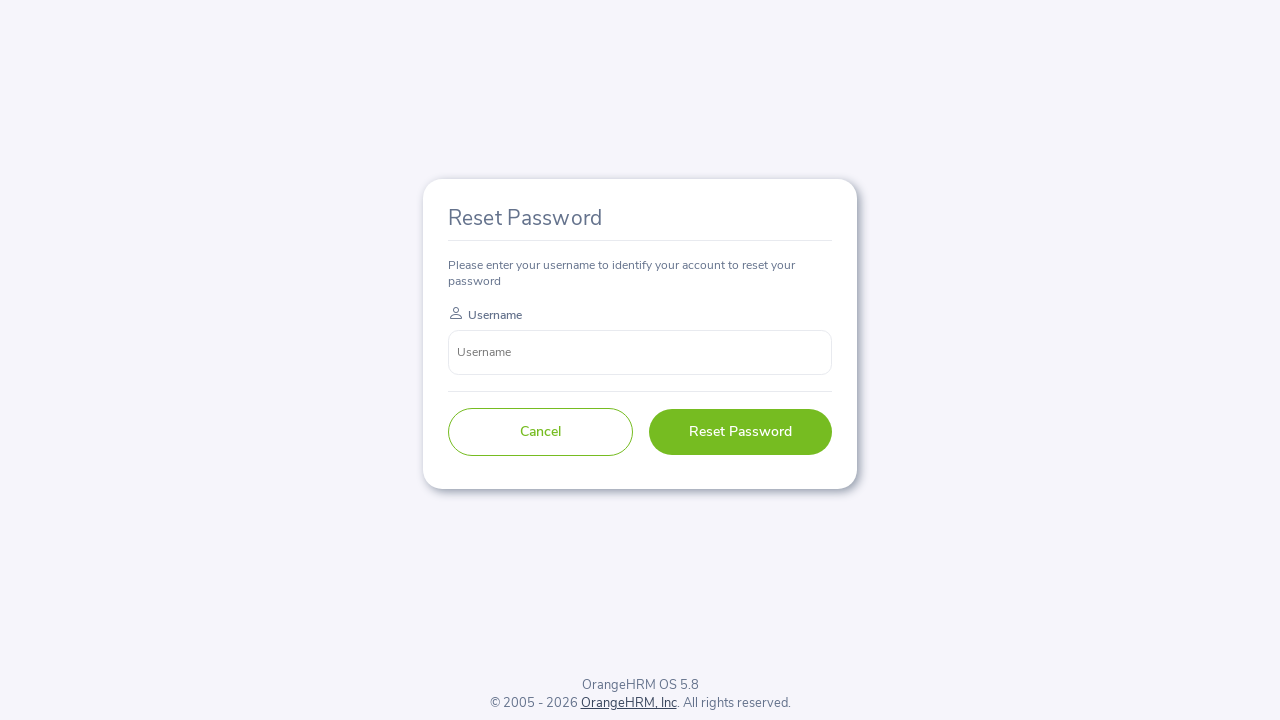